Tests the greeting form by filling only the phone field and submitting

Starting URL: https://lm.skillbox.ru/qa_tester/module02/homework1/

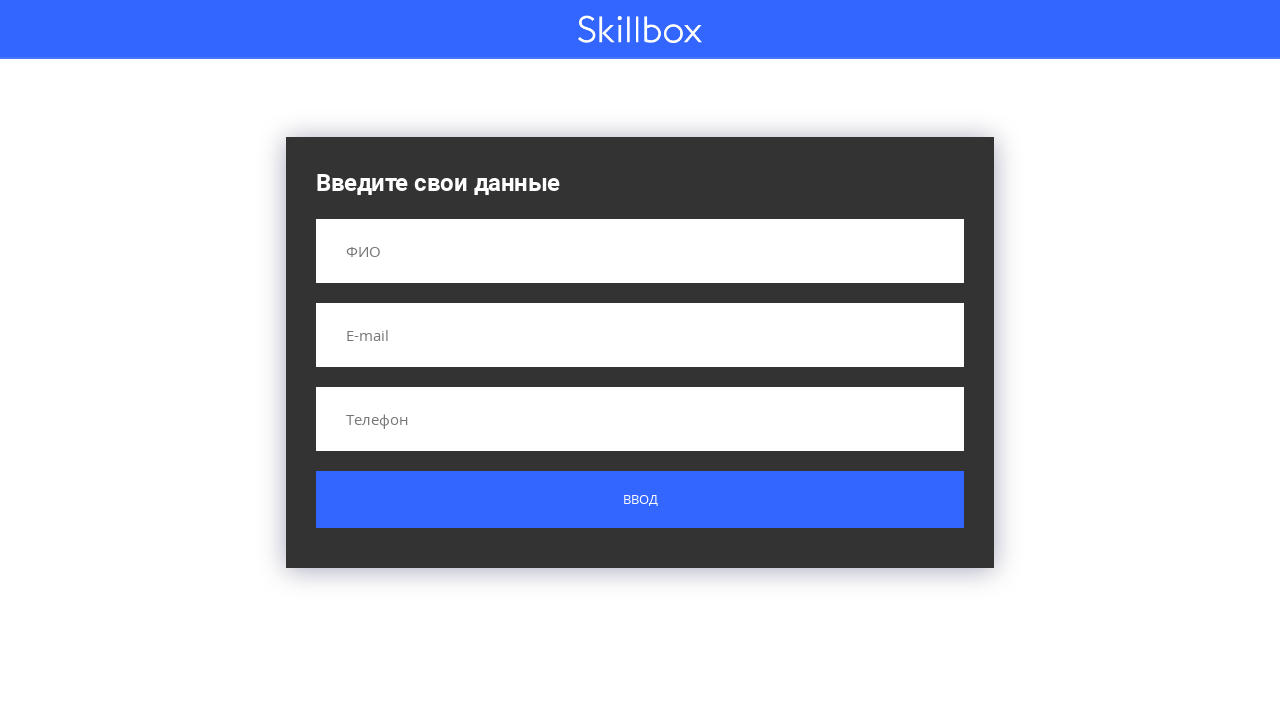

Navigated to greeting form page
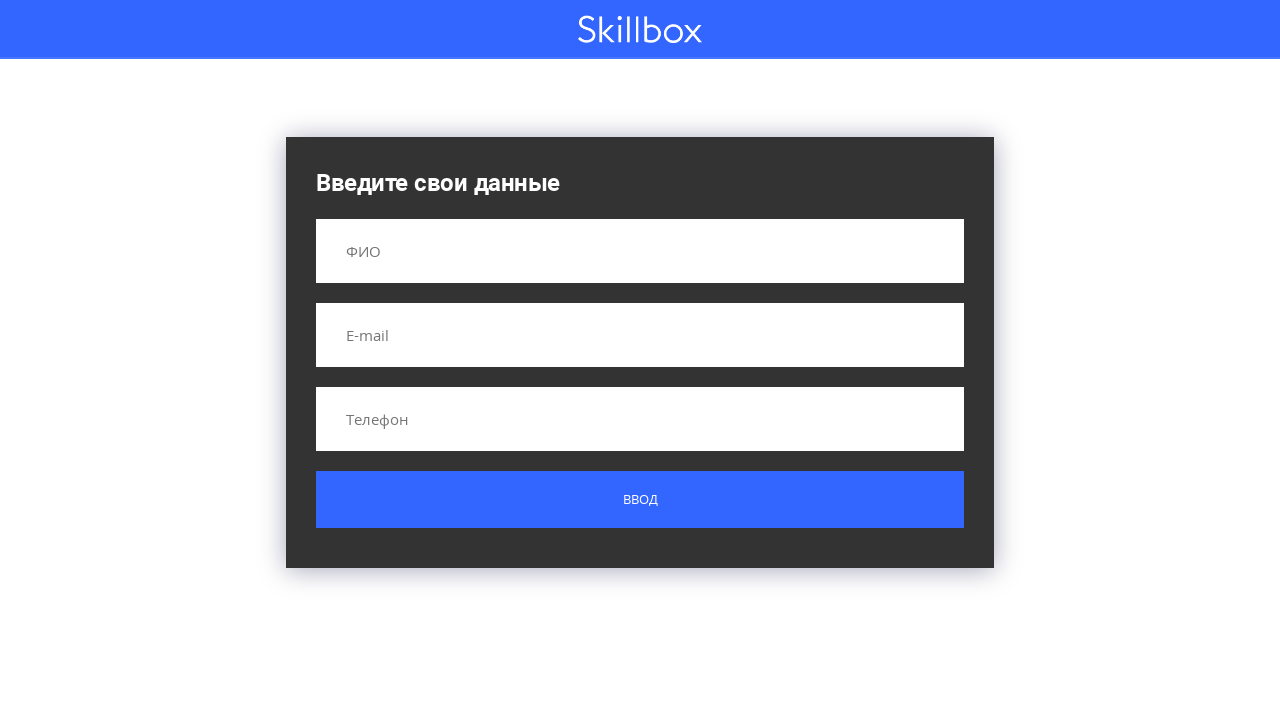

Filled phone field with '+7900-000-00-00' on input[name='phone']
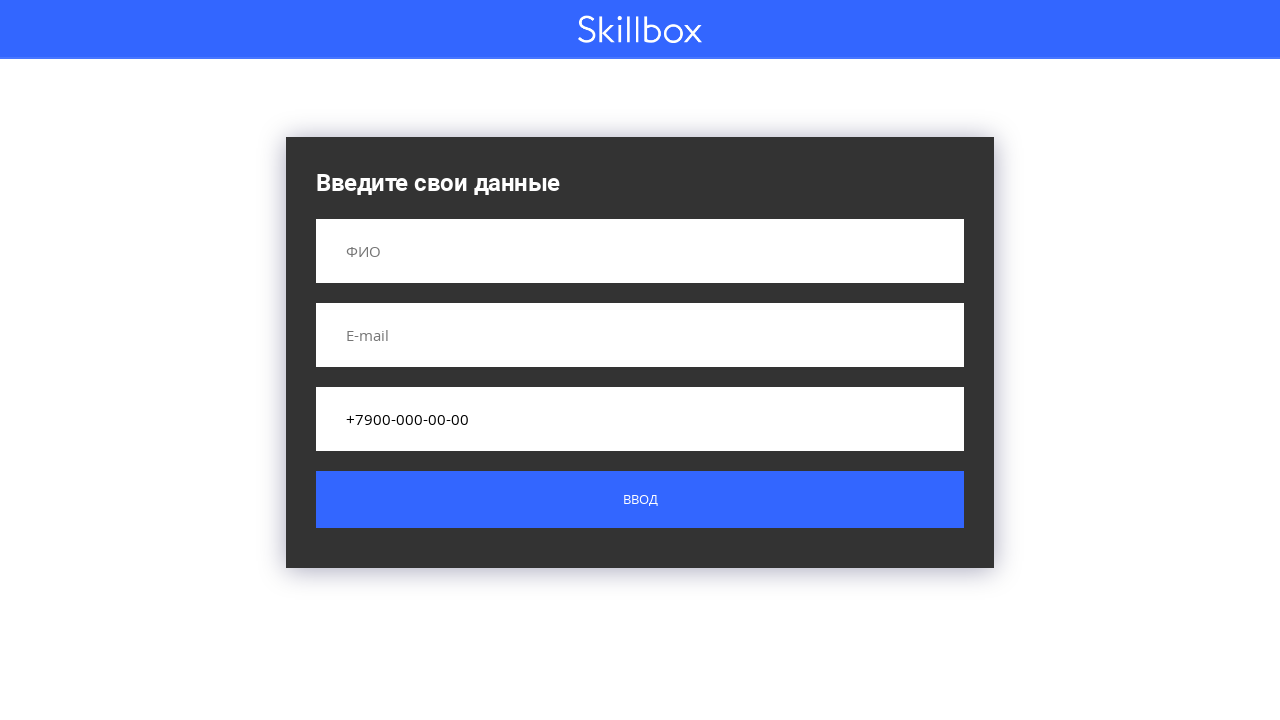

Clicked submit button at (640, 500) on .button
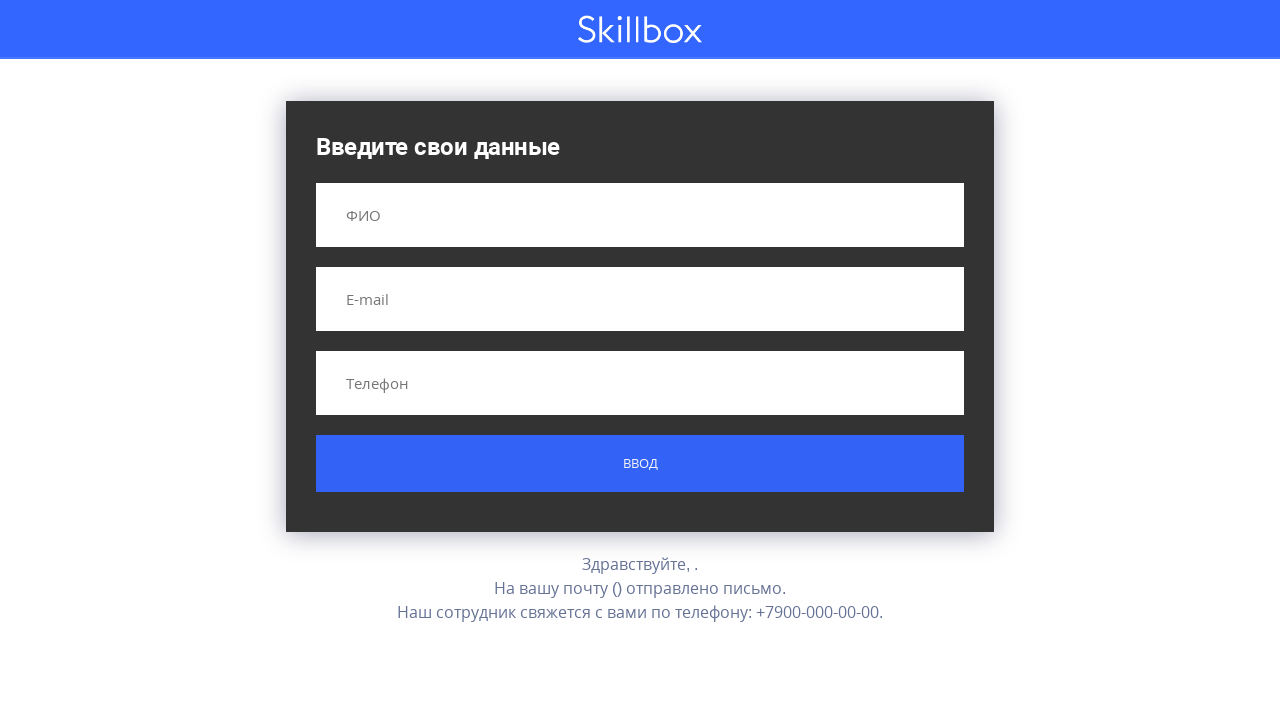

Result message appeared after form submission
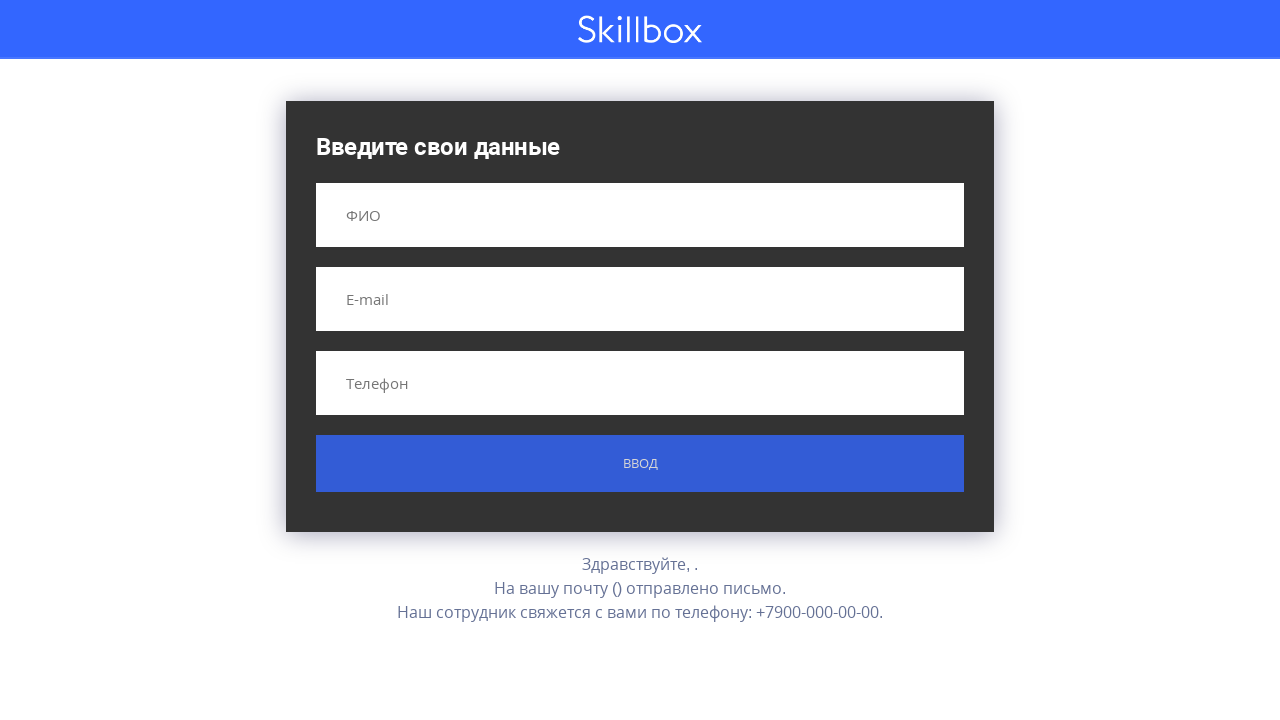

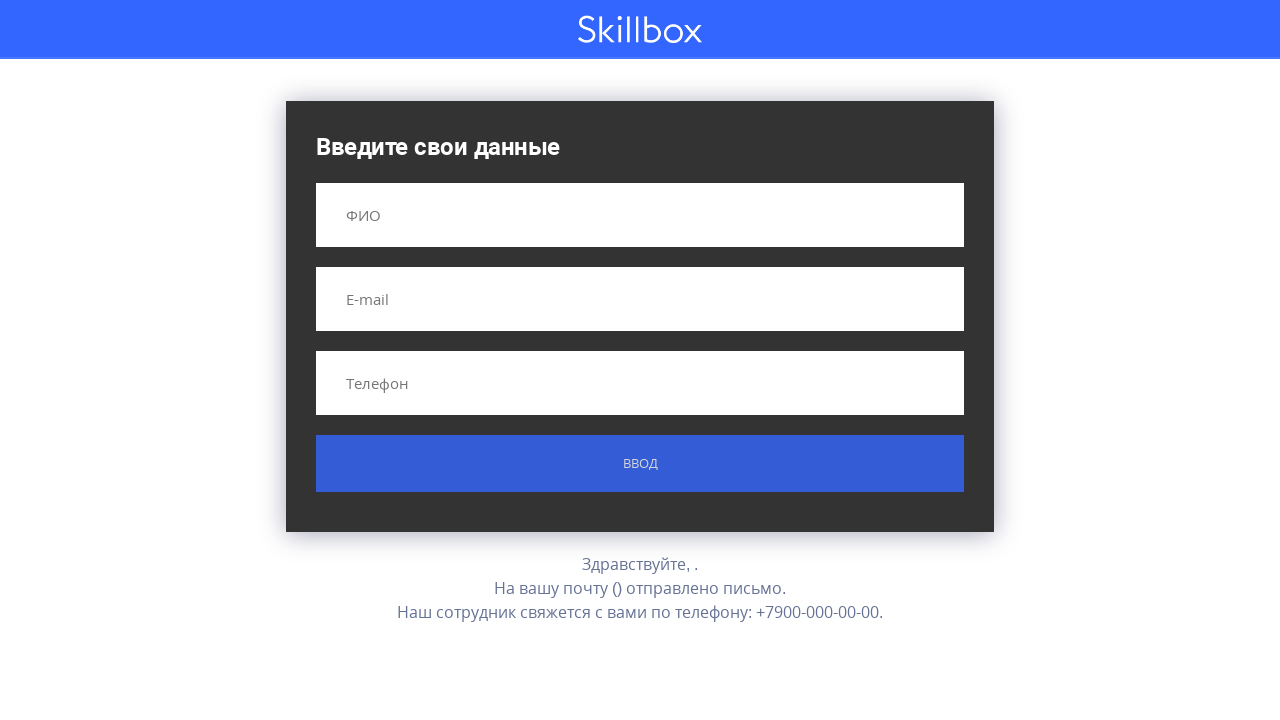